Tests filling the complete form, submitting, then clicking No to go back and verifying all form fields retain their original values.

Starting URL: https://uljanovs.github.io/site/tasks/provide_feedback

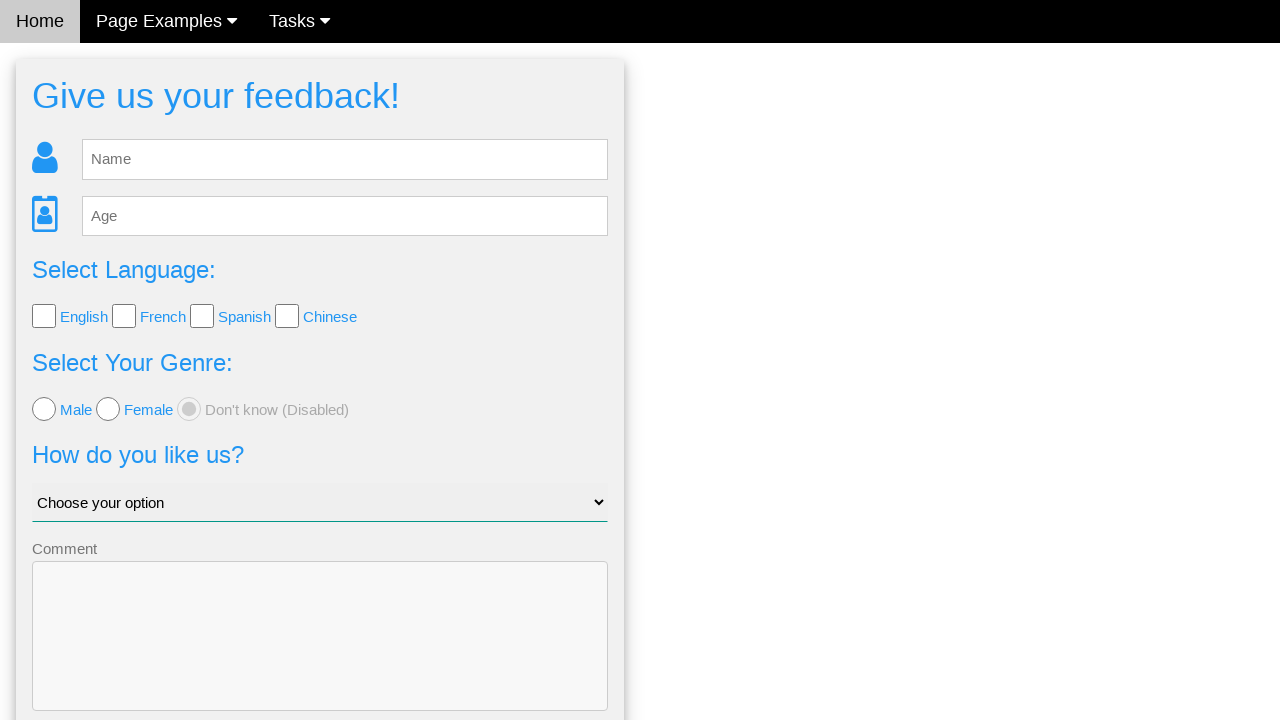

Filled name field with 'Test' on #fb_name
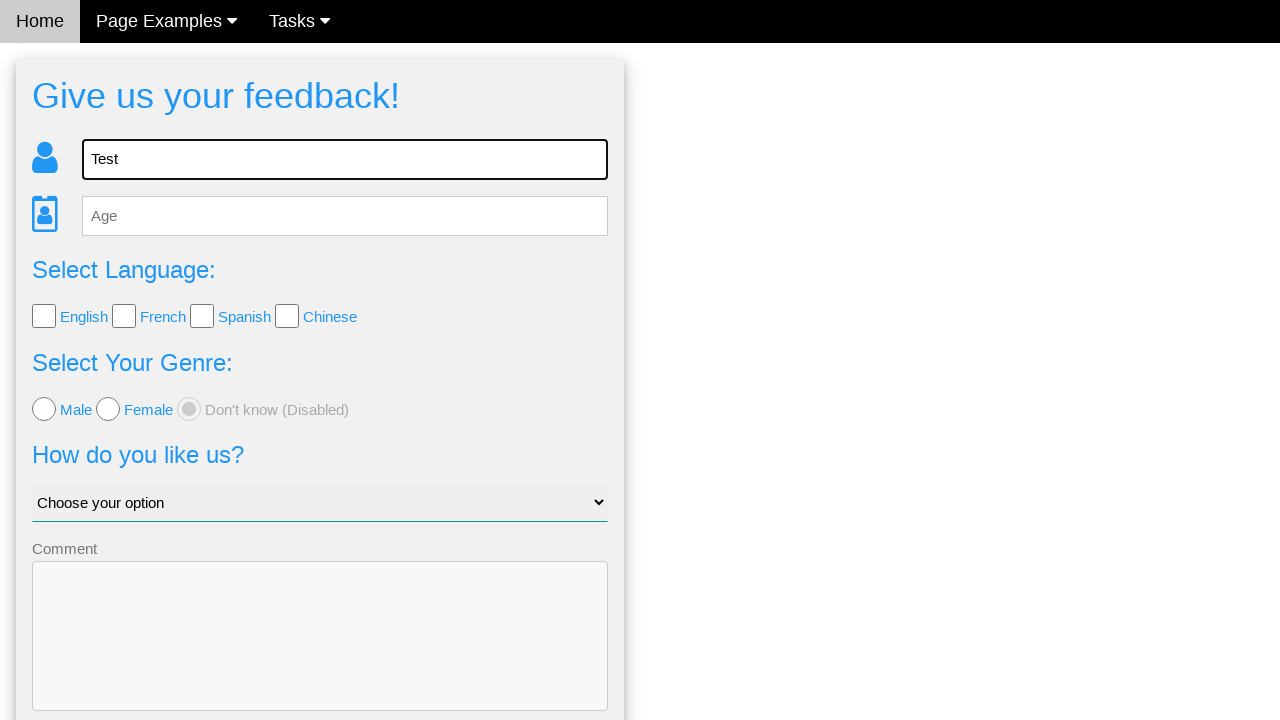

Filled age field with '123' on #fb_age
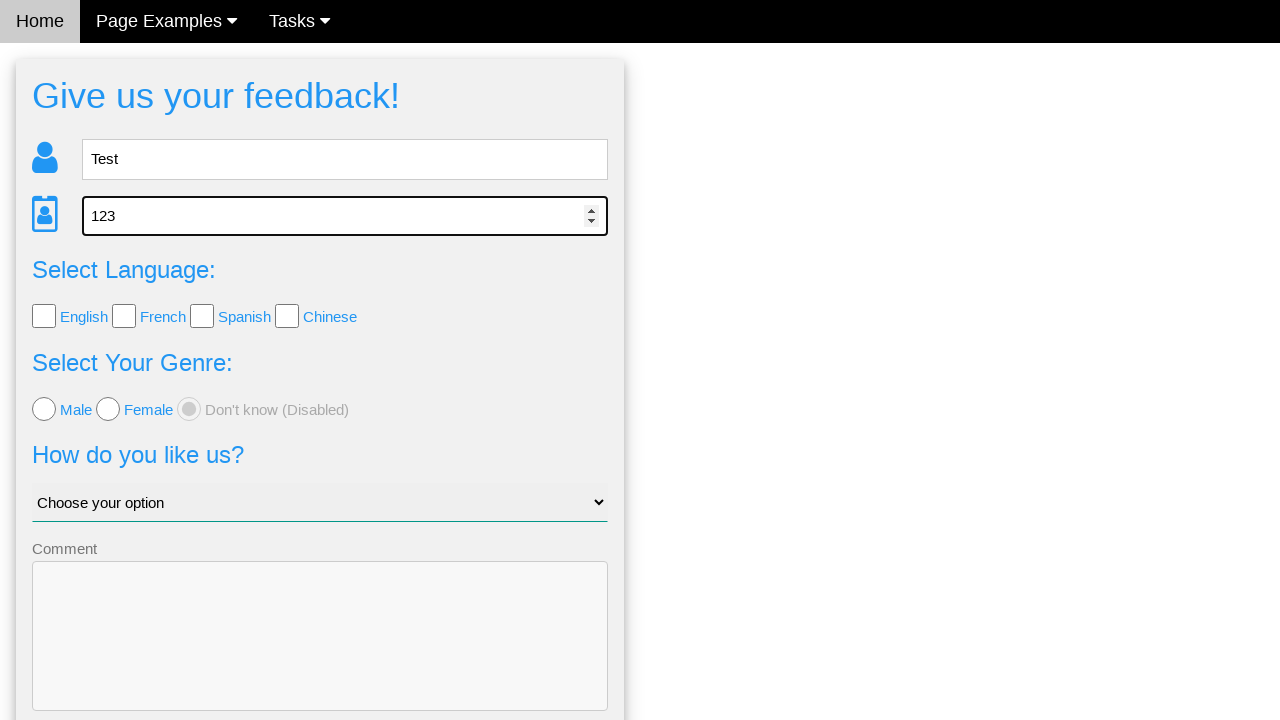

Selected first language checkbox at (44, 316) on xpath=//*[@id='lang_check']/input[1]
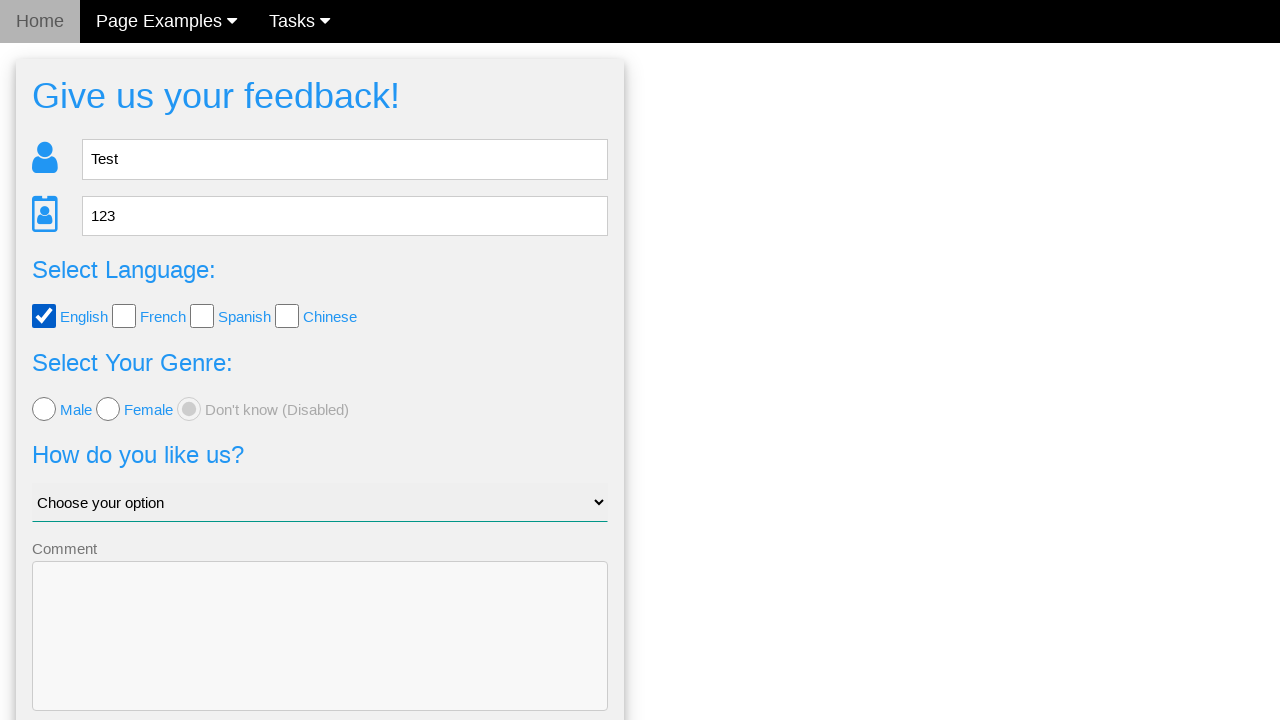

Selected male gender option at (44, 409) on input[value='male']
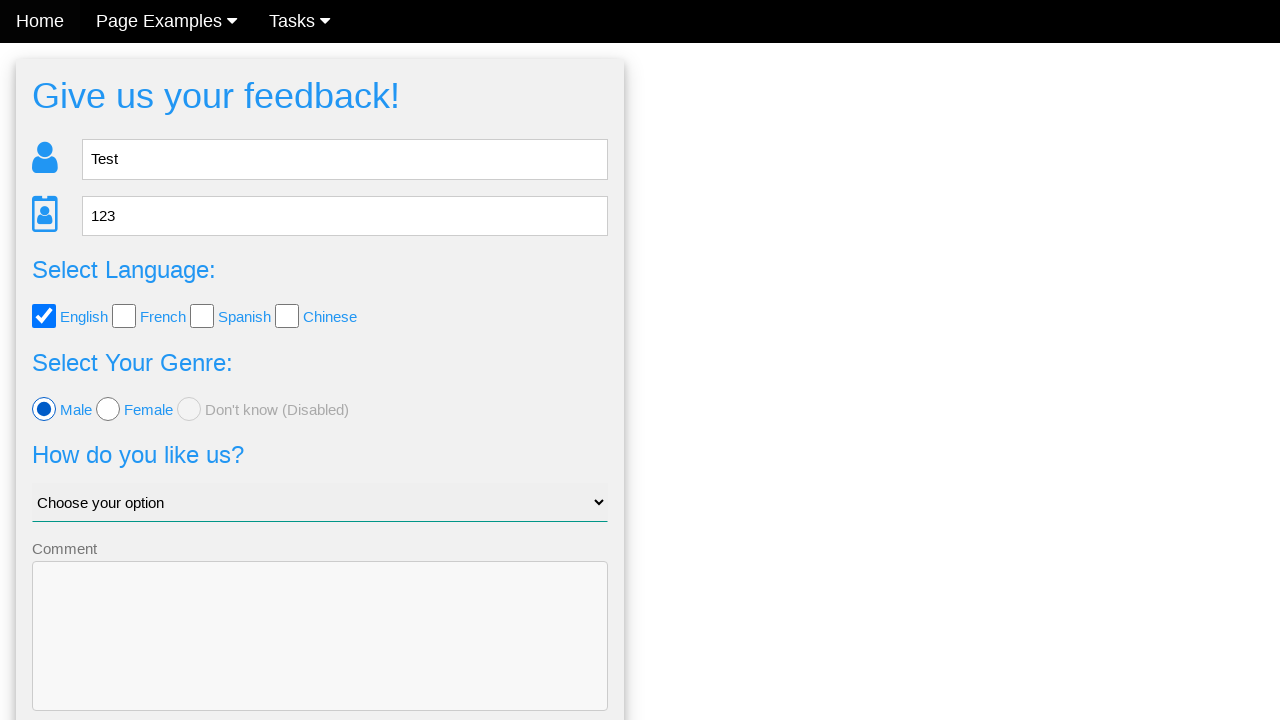

Selected dropdown option at index 2 for 'like_us' on #like_us
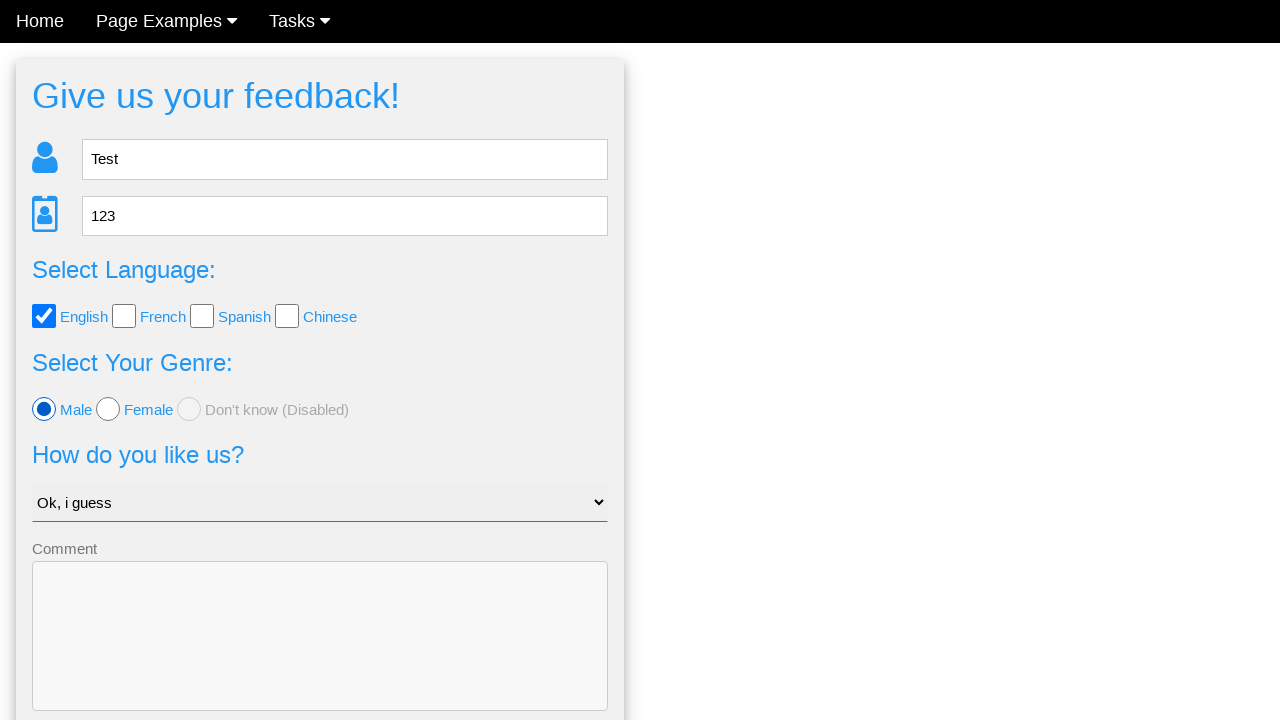

Filled comment field with 'Comment' on textarea[name='comment']
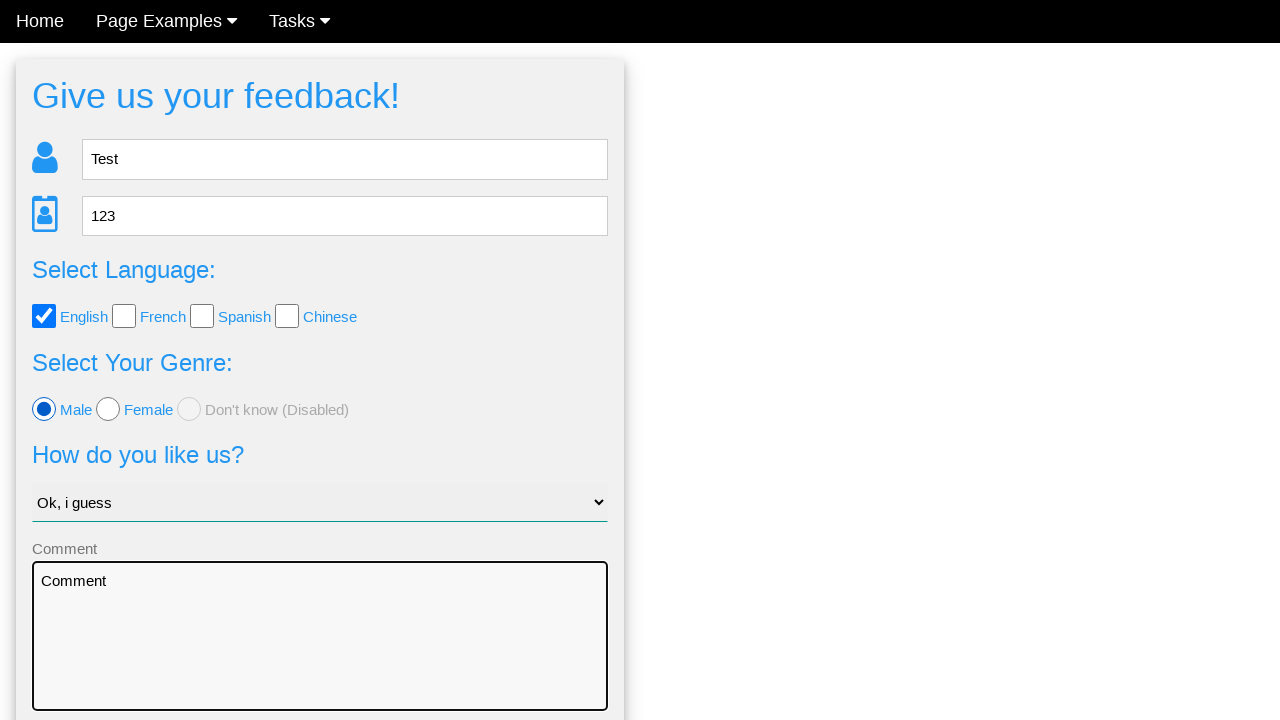

Clicked Submit button to send form at (320, 656) on button[type='submit']
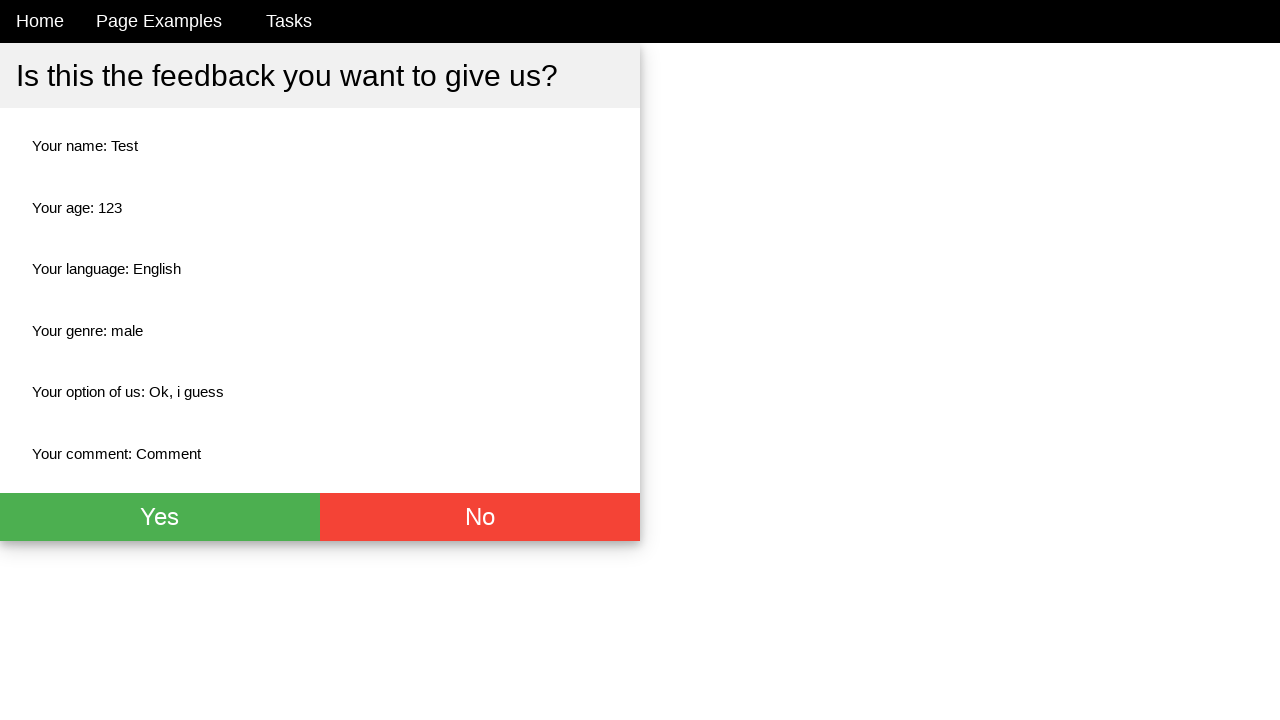

Confirmation page loaded with red button visible
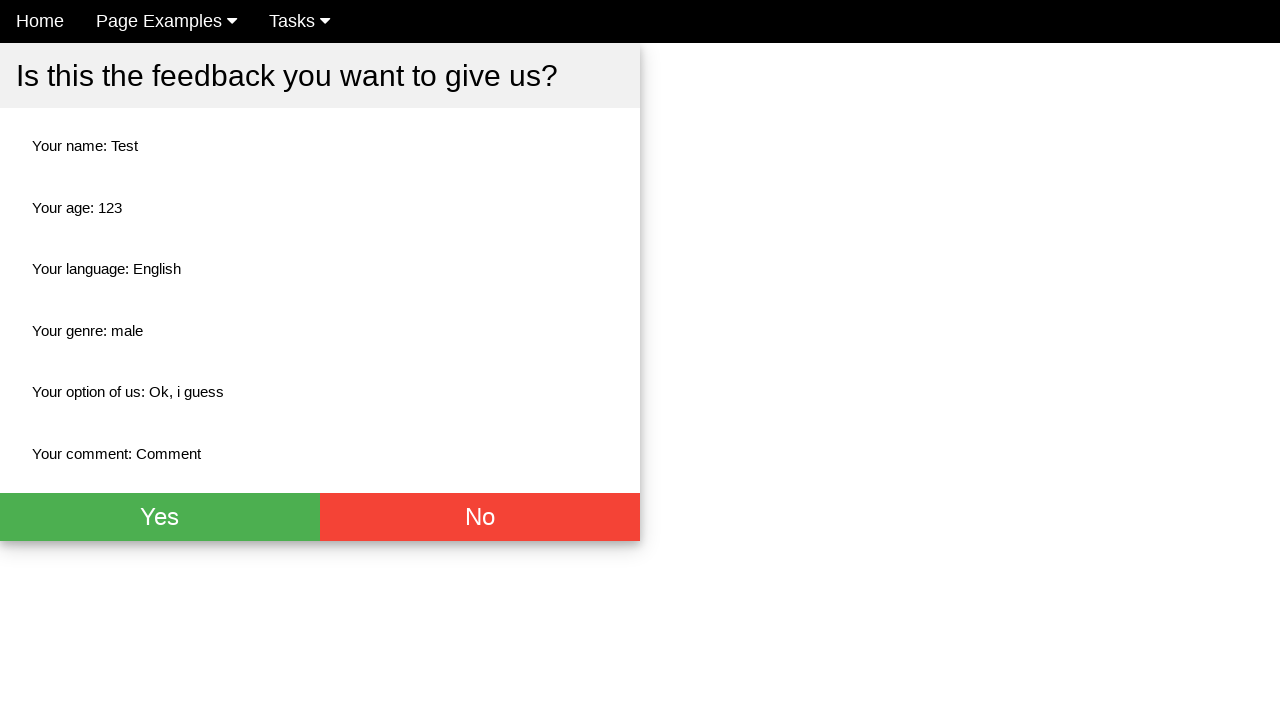

Clicked No button to return to form at (480, 517) on .w3-red
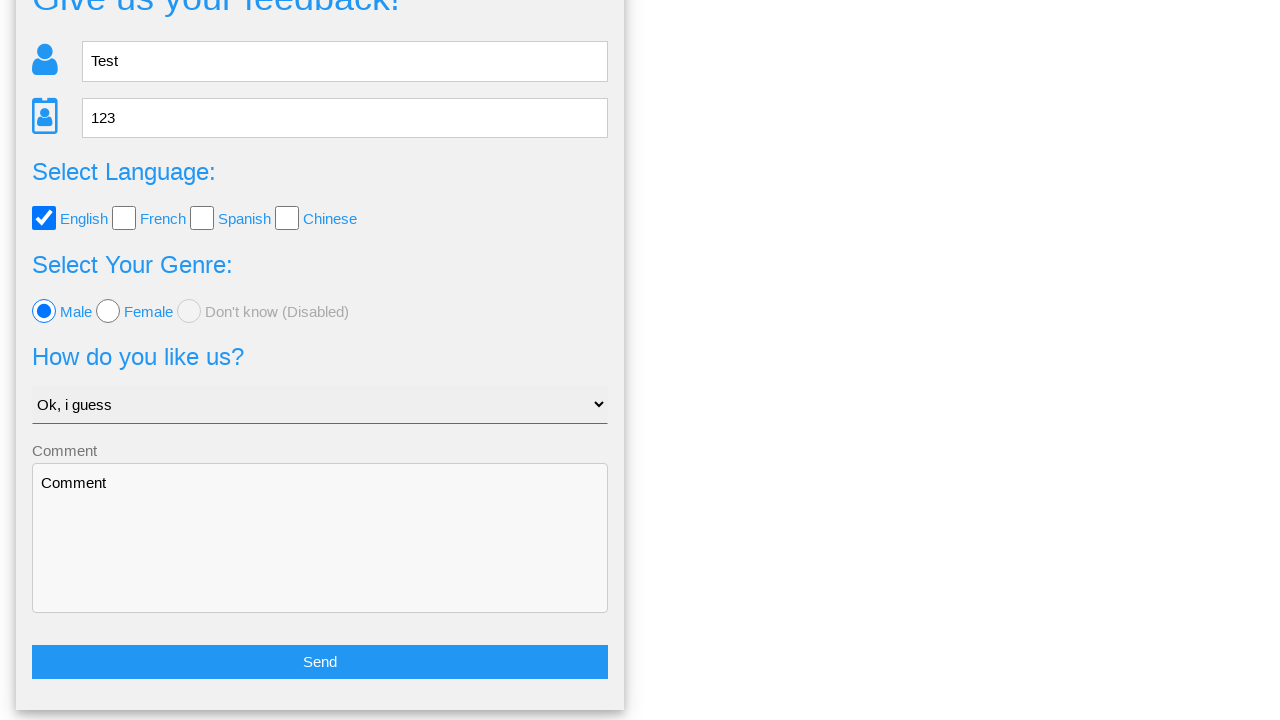

Form reloaded after clicking No
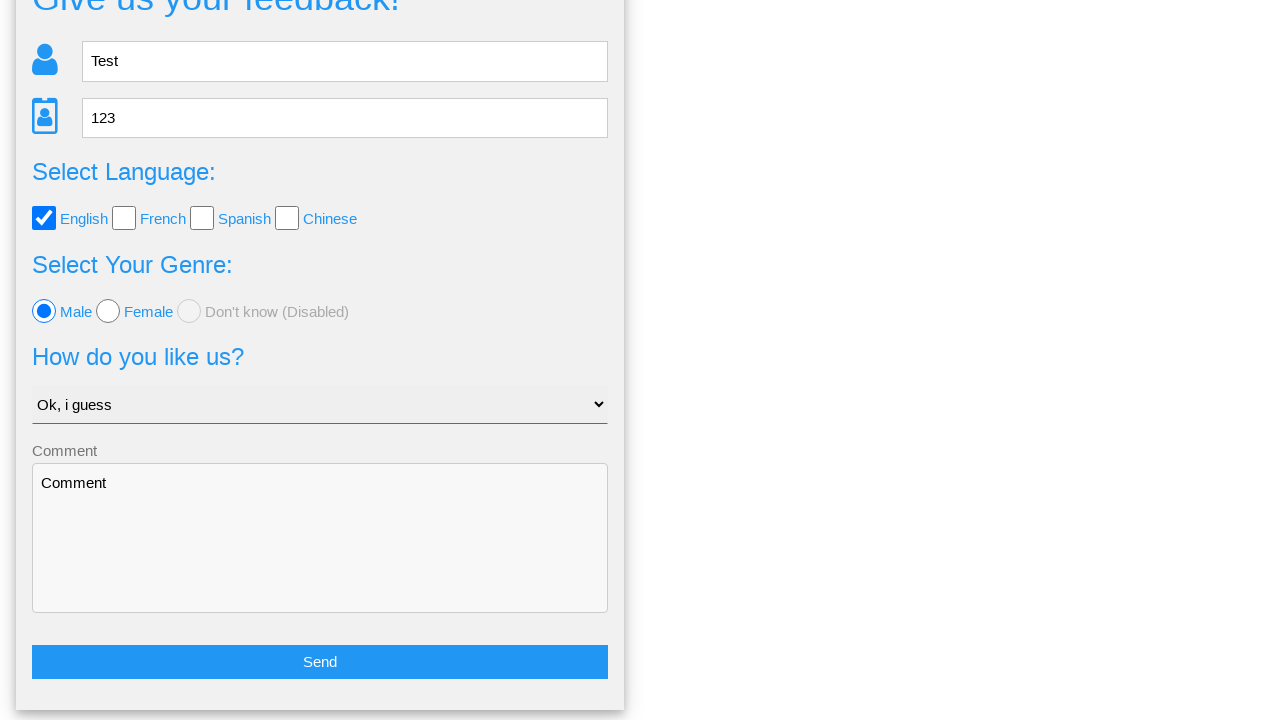

Verified name field retained value 'Test'
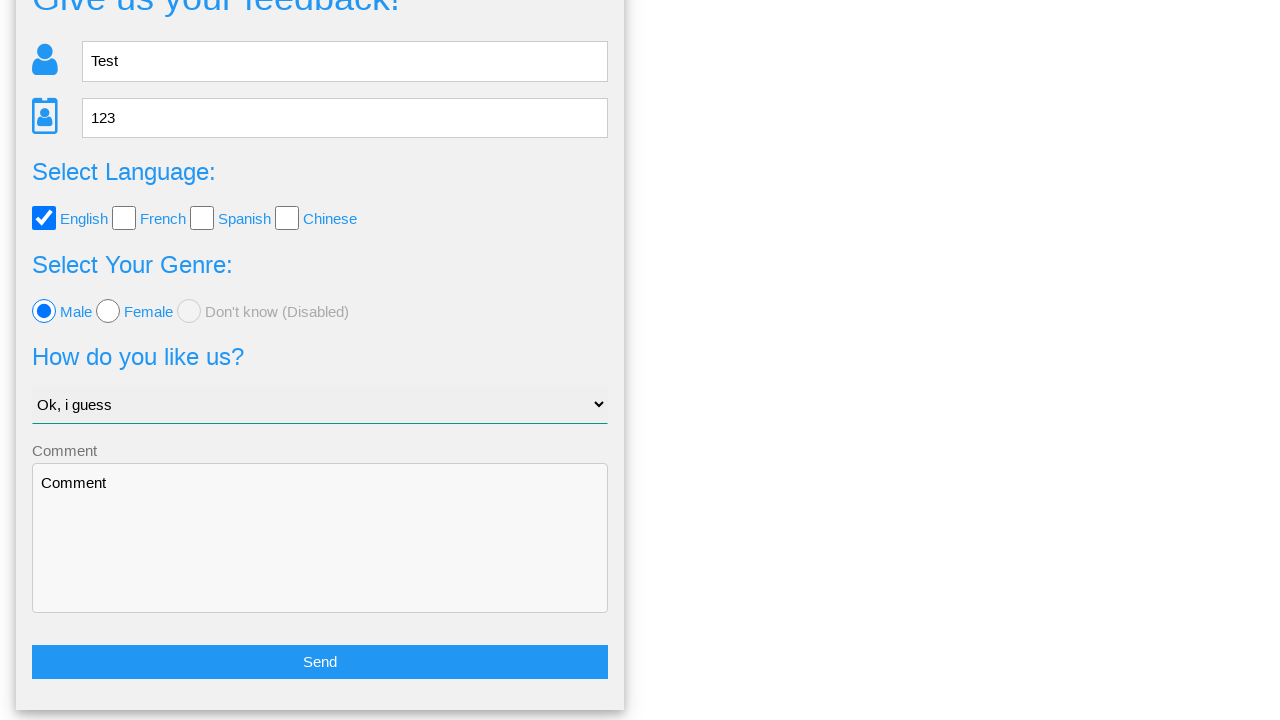

Verified age field retained value '123'
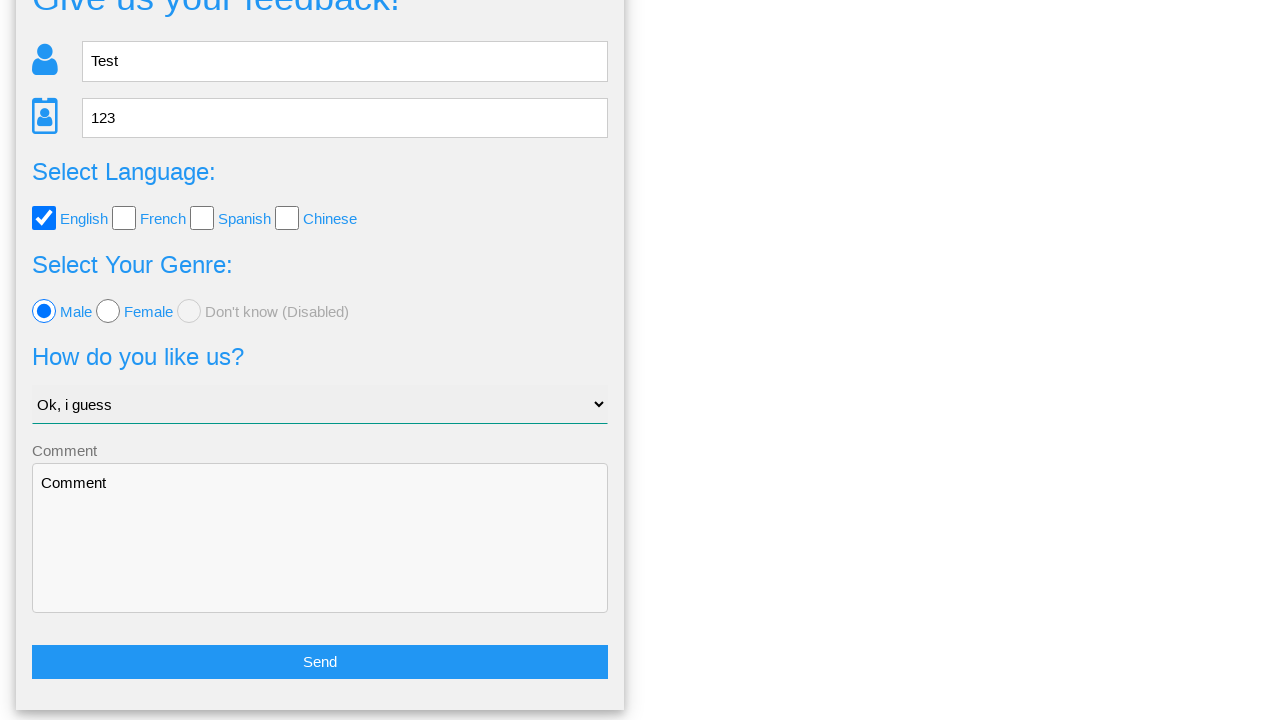

Verified first language checkbox remained checked
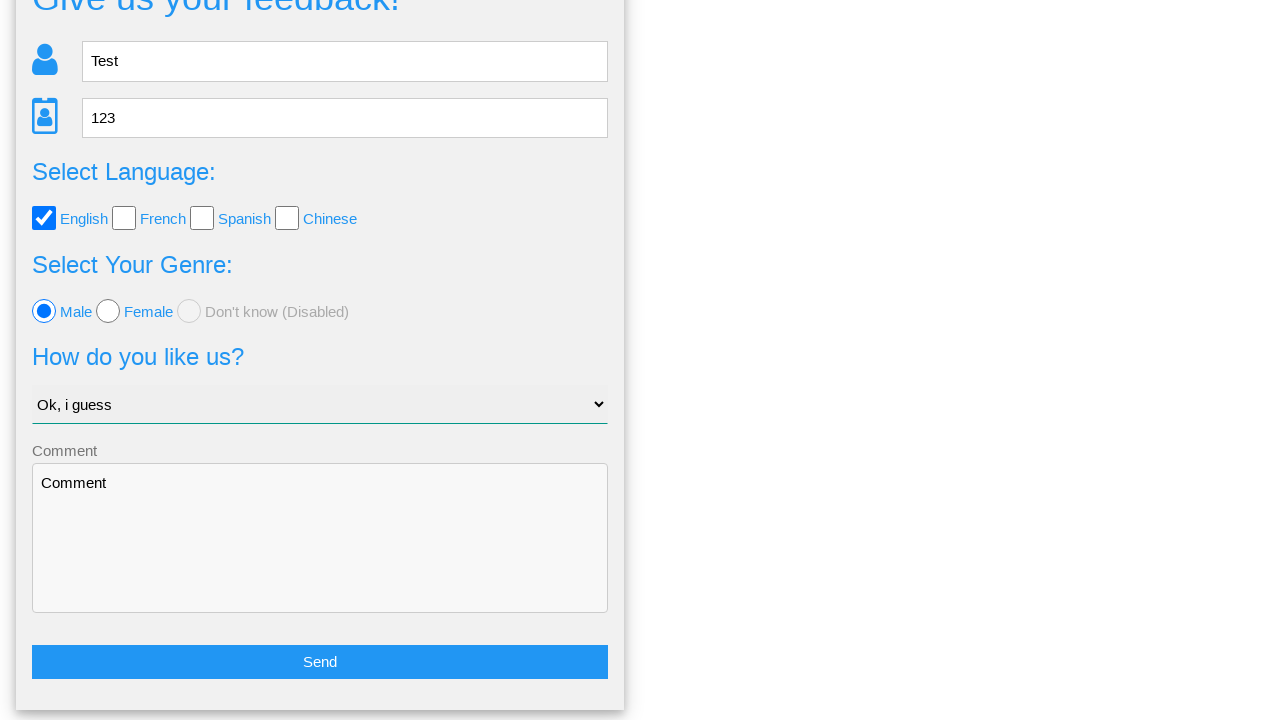

Verified male gender option remained selected
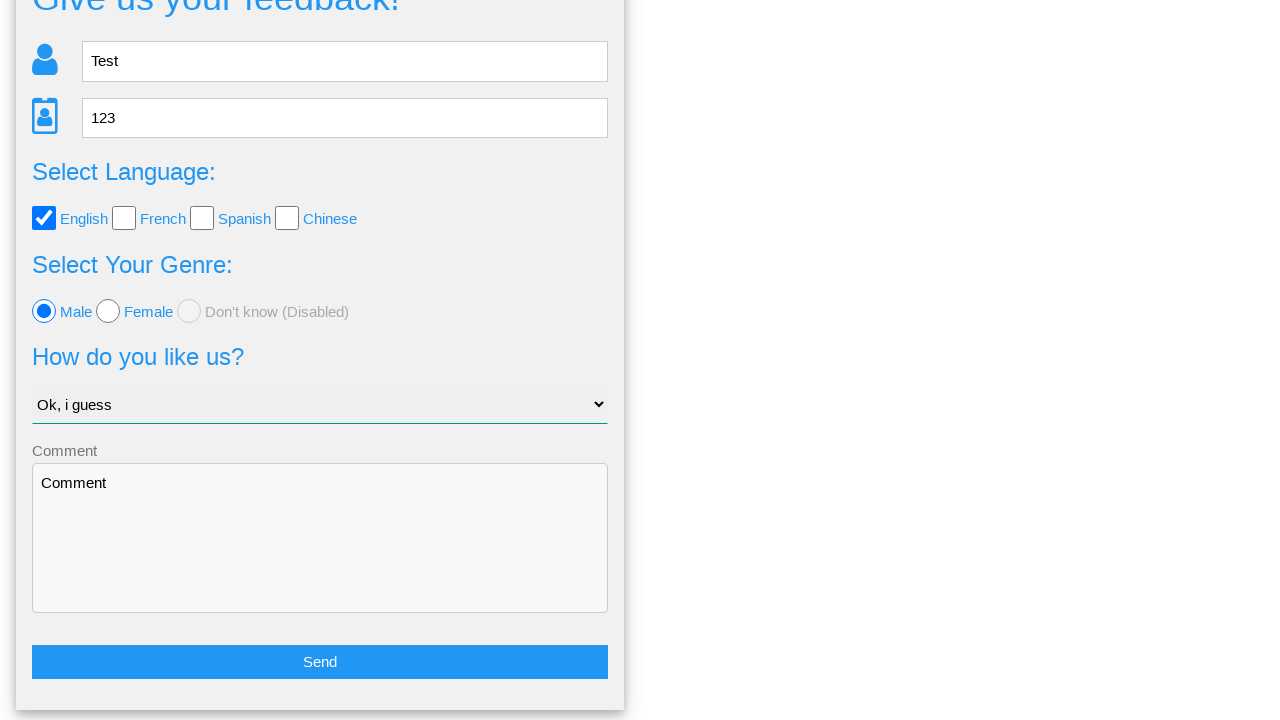

Verified dropdown retained selection 'Ok, i guess'
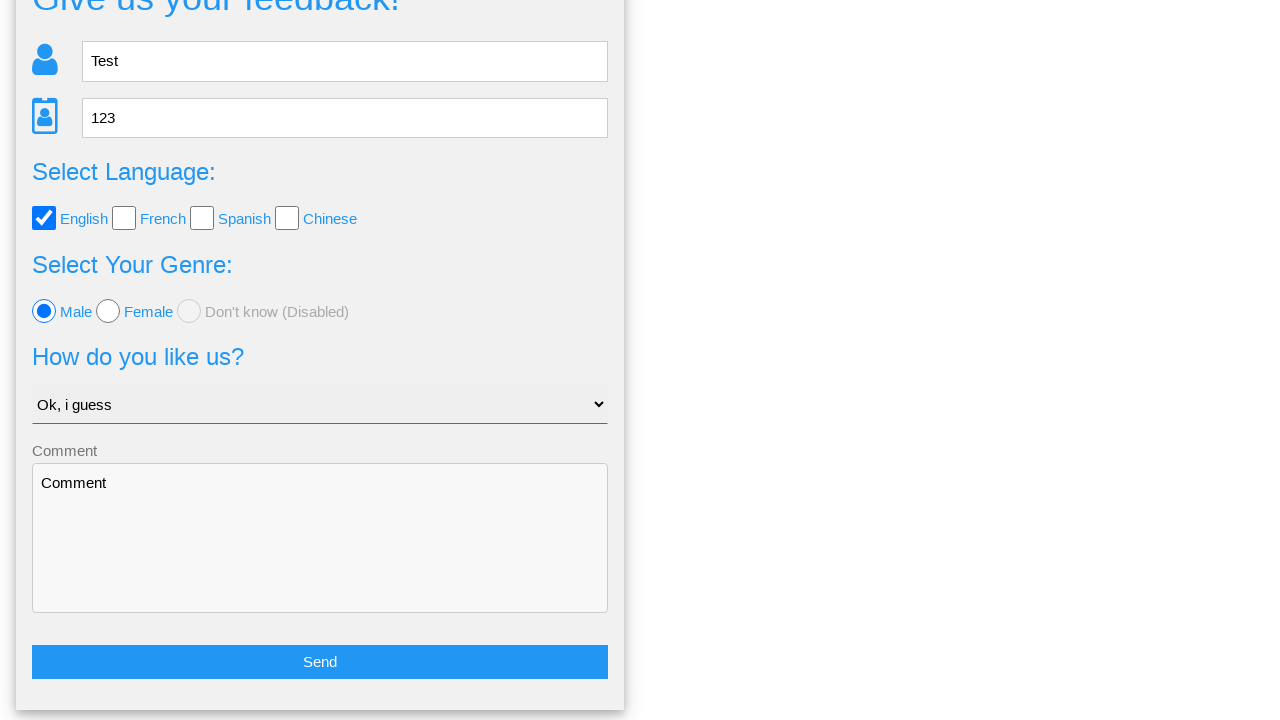

Verified comment field retained value 'Comment'
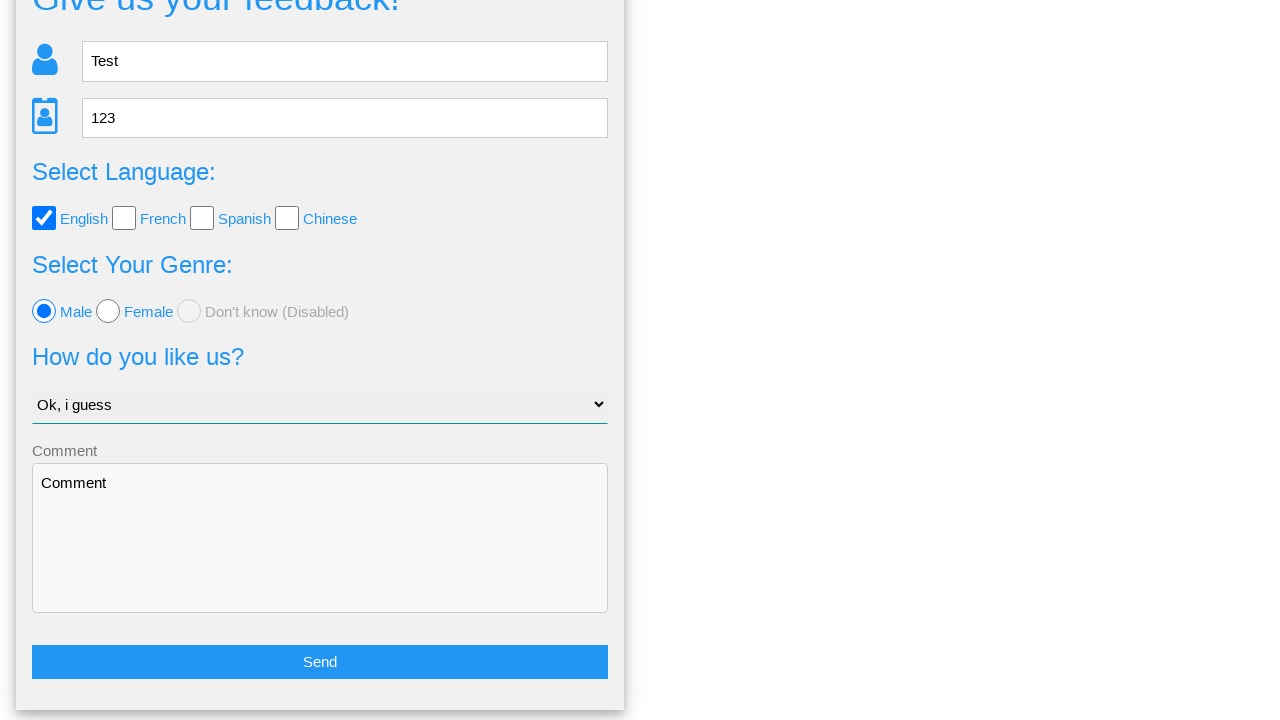

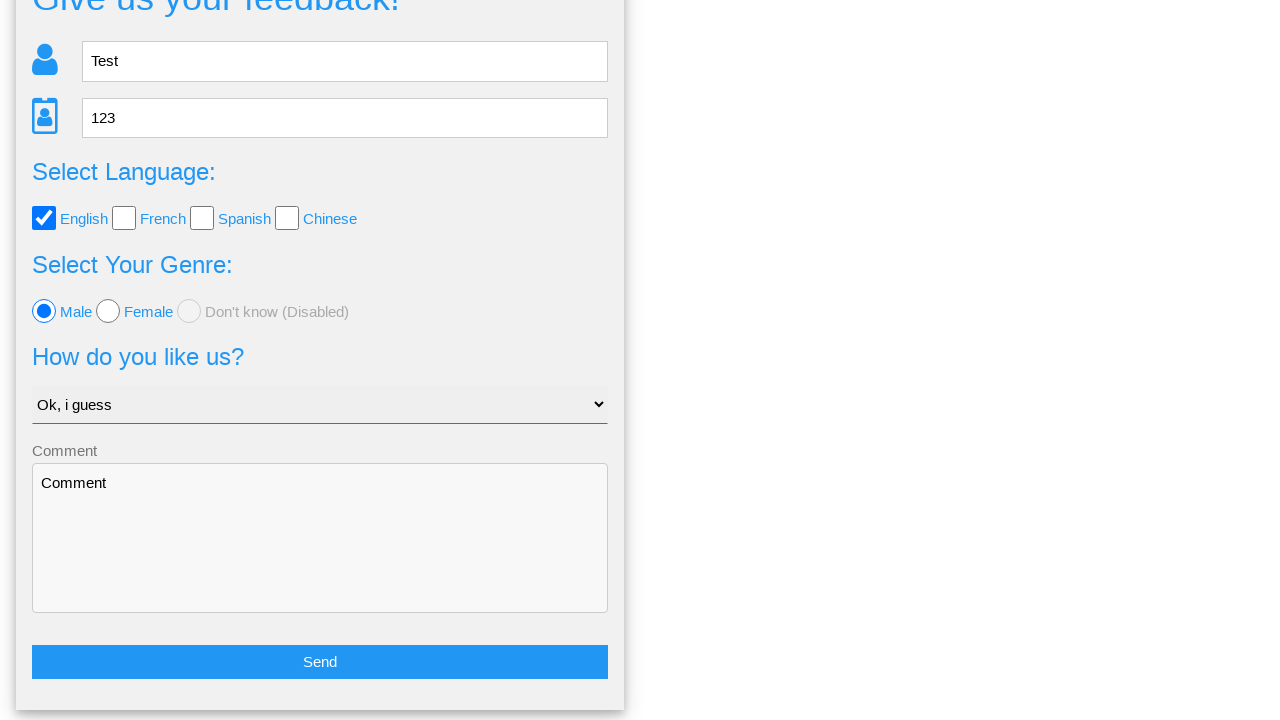